Tests username field validation by entering lowercase characters with blank spaces, total length greater than 50.

Starting URL: https://buggy.justtestit.org/register

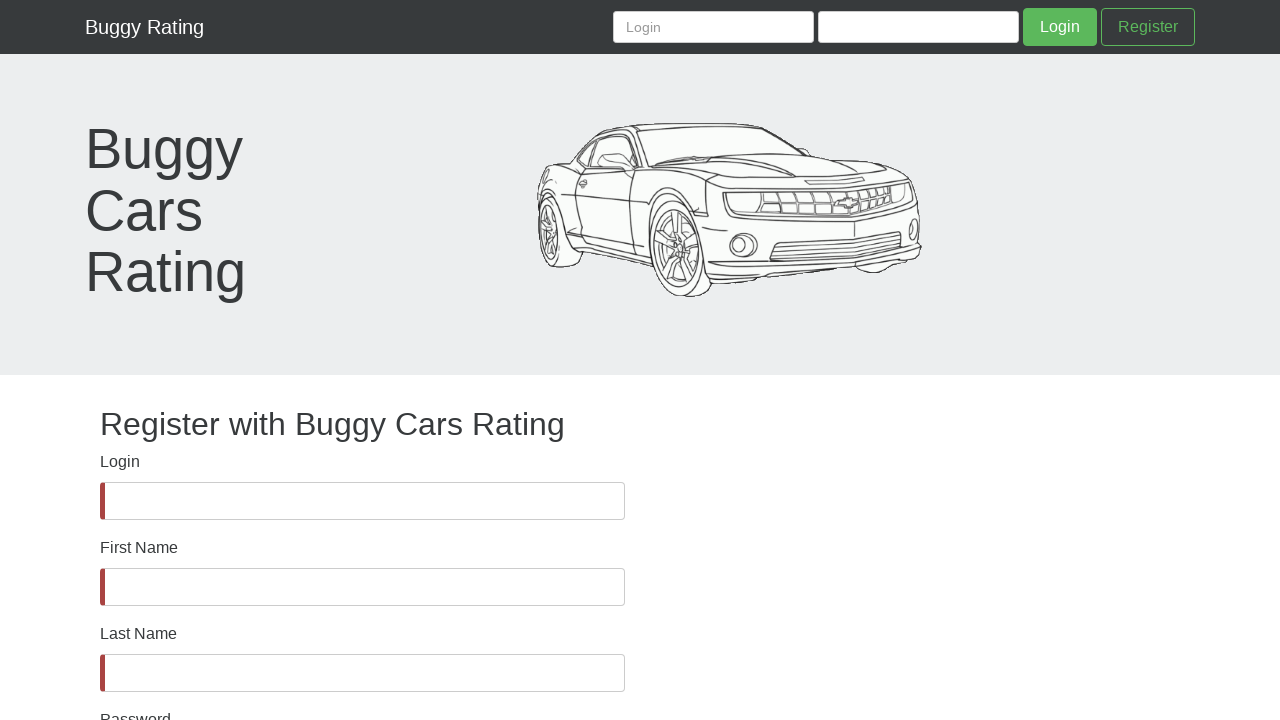

Verified username field is visible on registration page
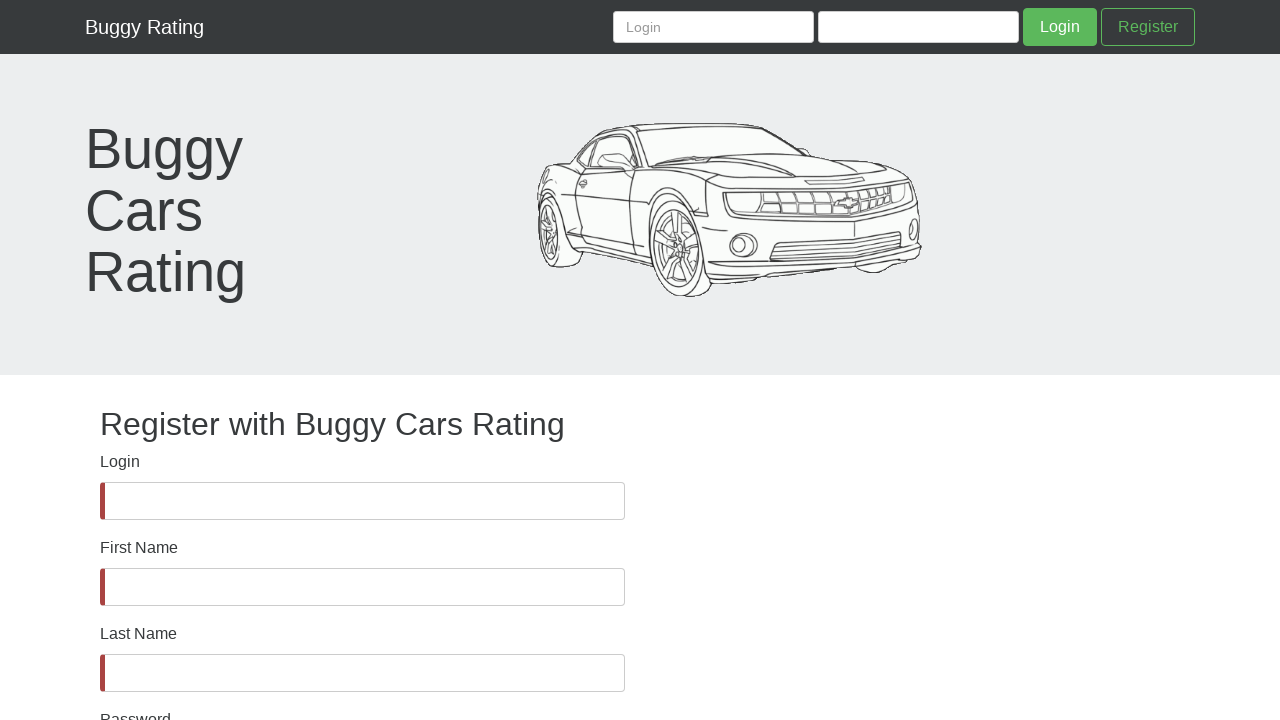

Filled username field with lowercase characters and blank spaces, total length greater than 50 on #username
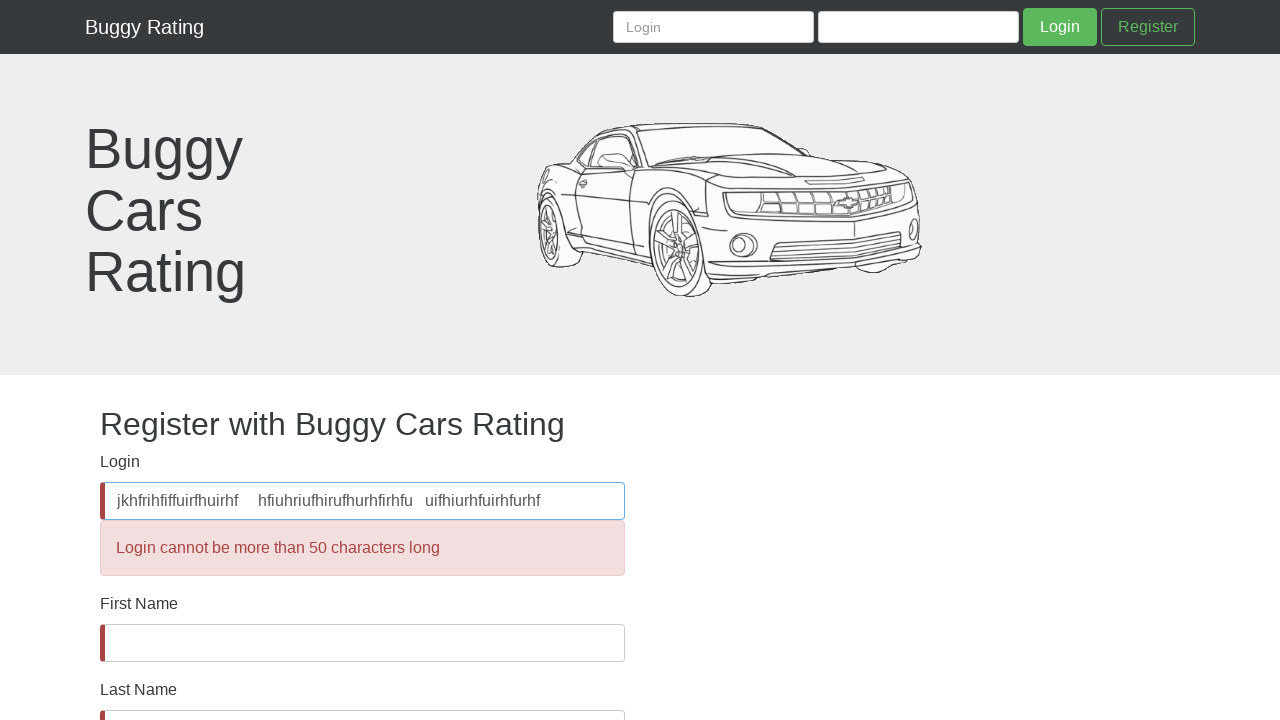

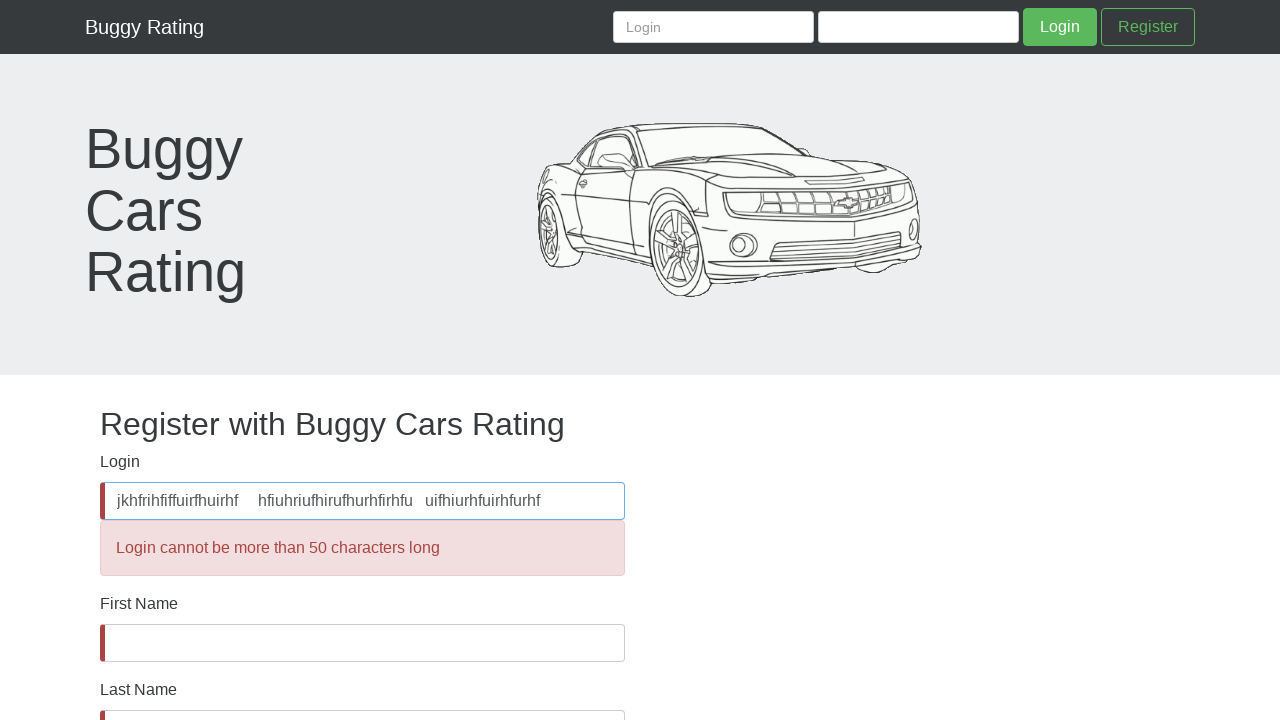